Tests drag and drop functionality by navigating to the drag and drop page and dragging column A to column B

Starting URL: https://the-internet.herokuapp.com/

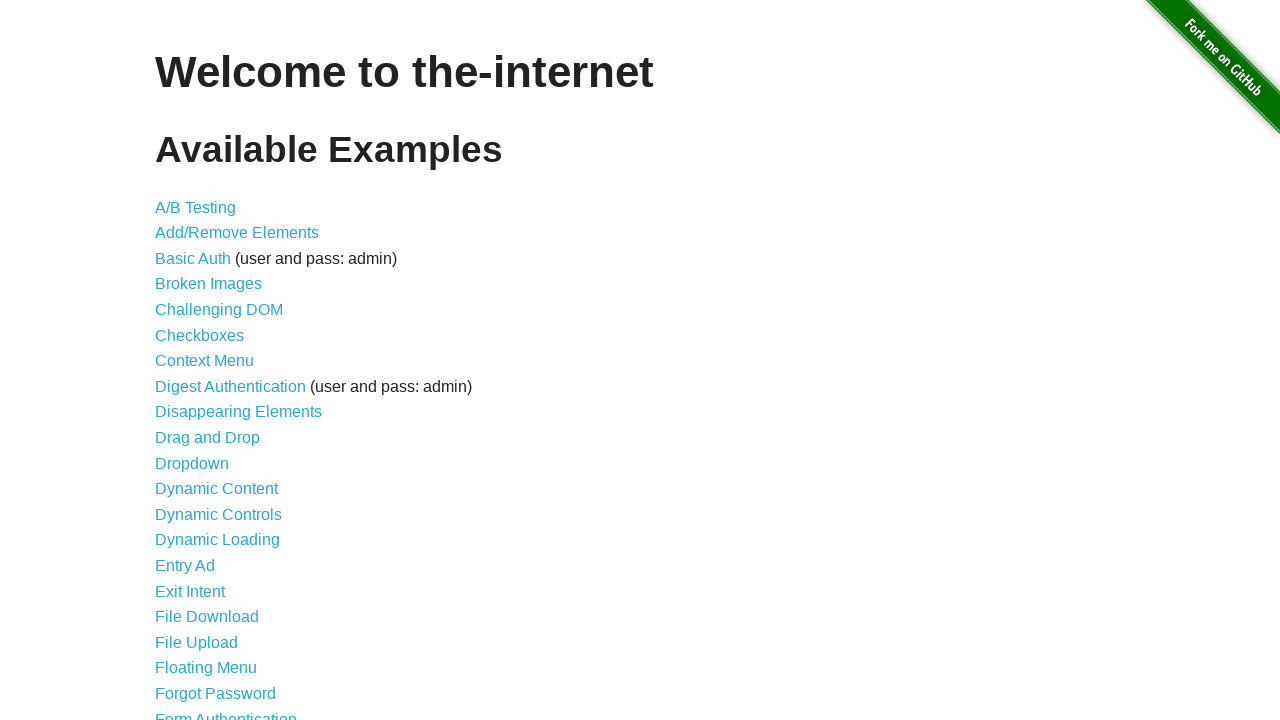

Drag and Drop link is visible
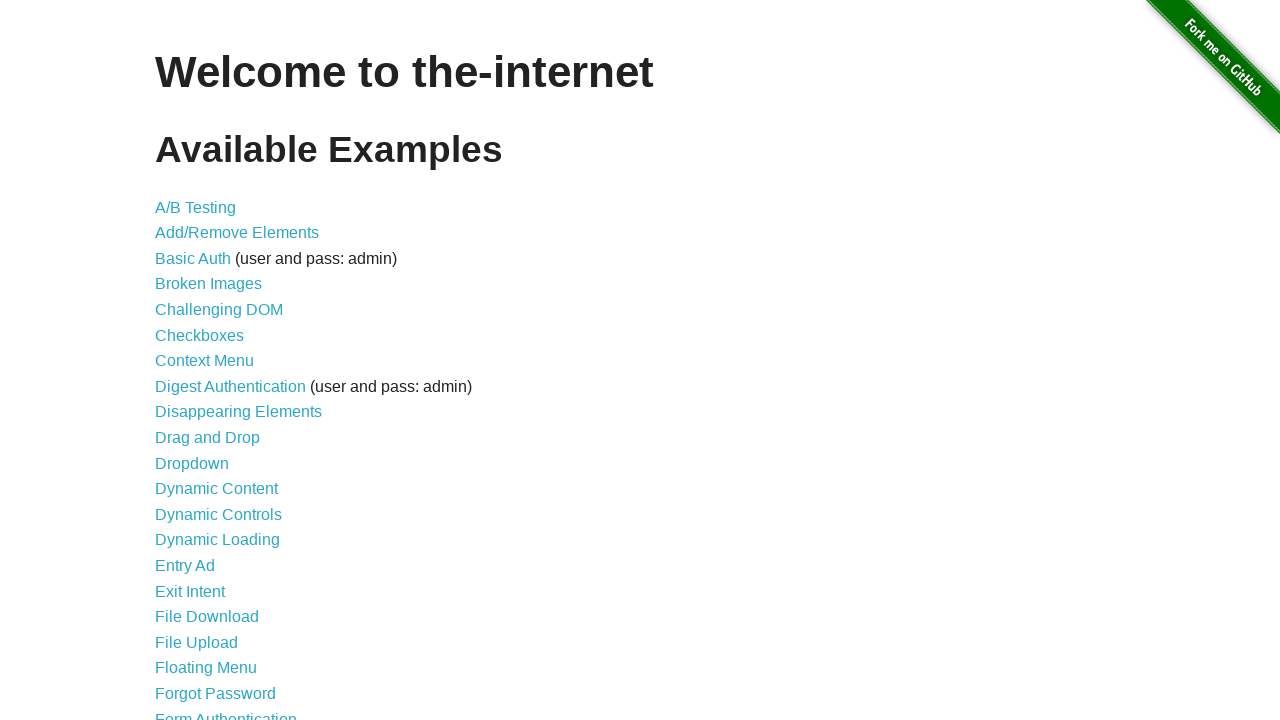

Clicked on Drag and Drop link at (208, 438) on internal:role=link[name="Drag and Drop"i]
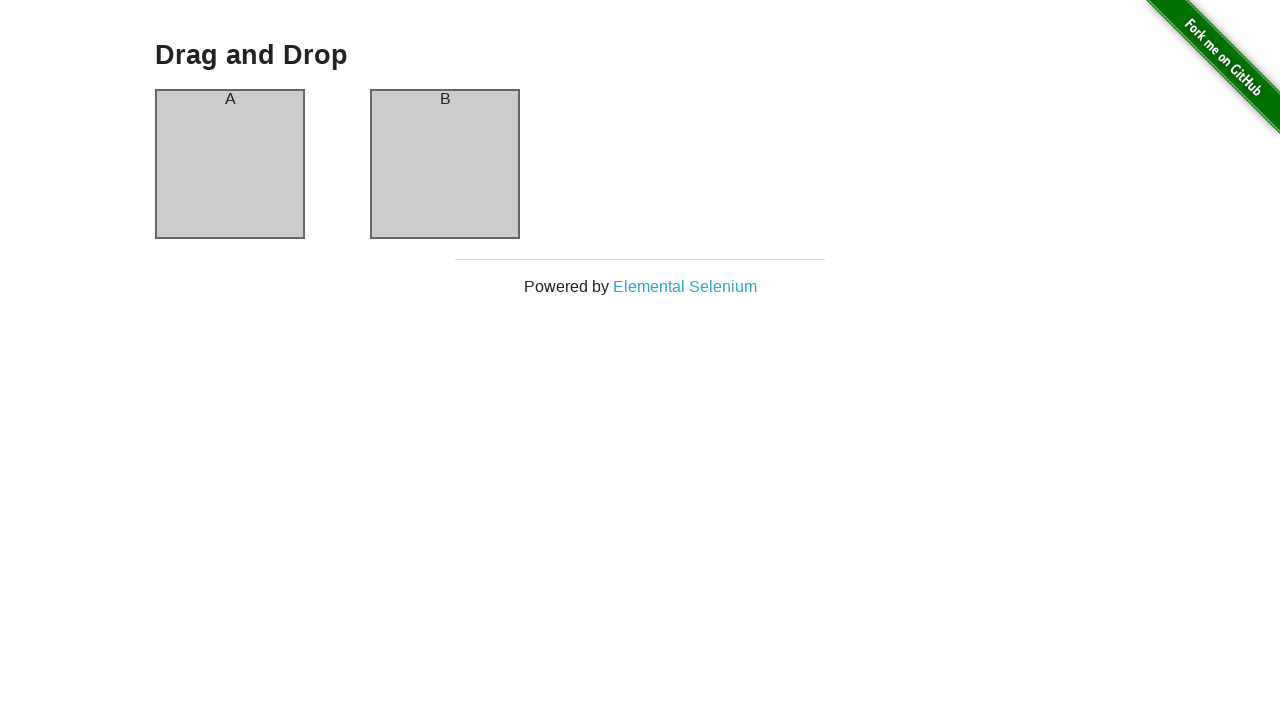

Dragged column A to column B at (445, 164)
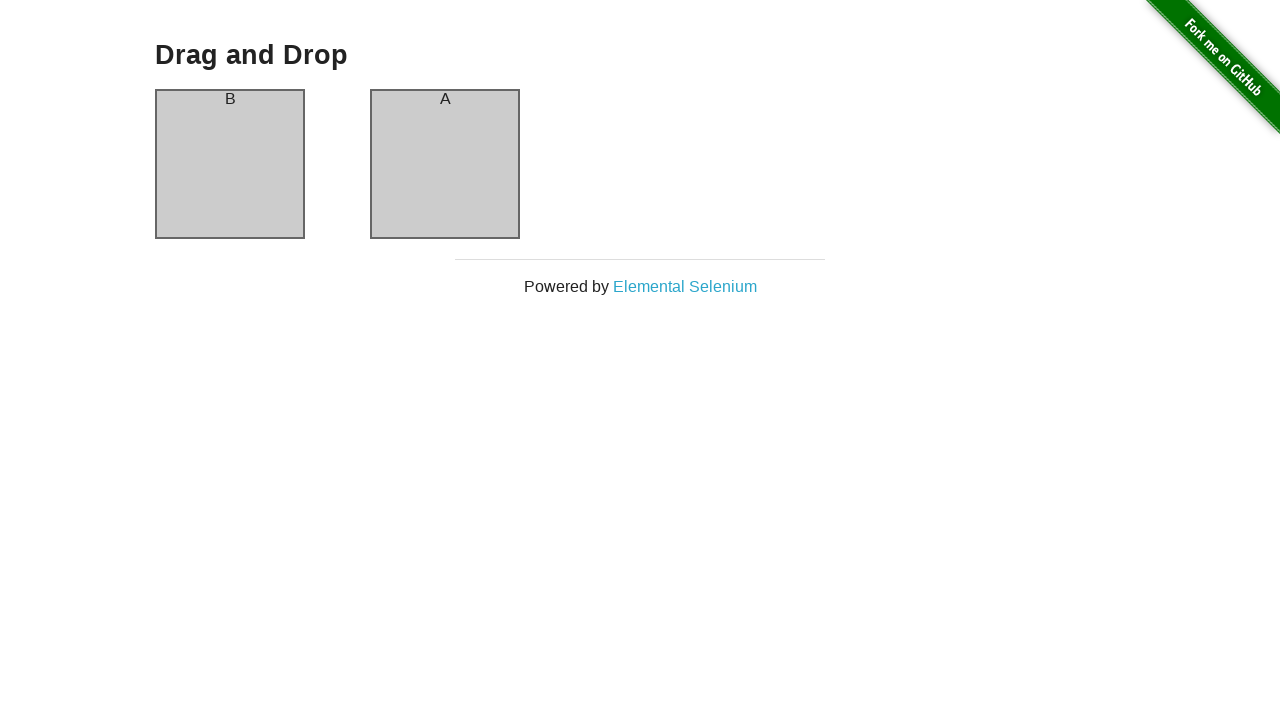

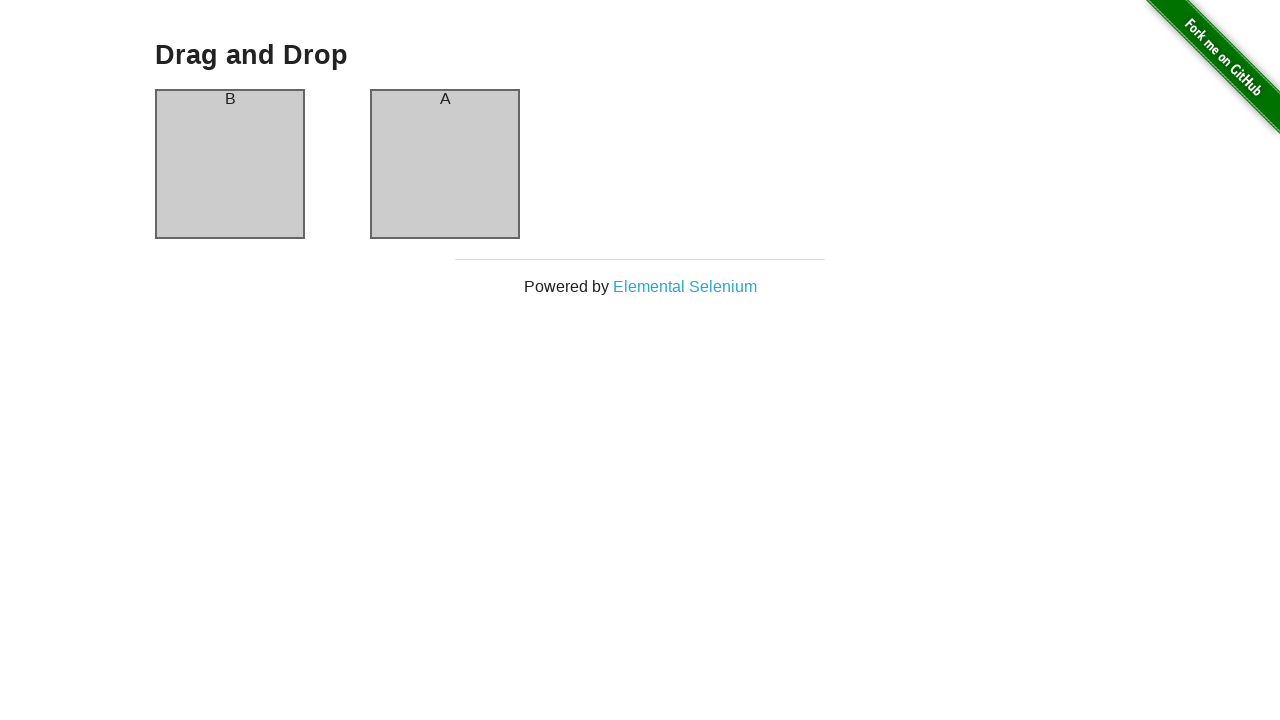